Tests English text input in the source field of a case converter application

Starting URL: https://www.artlebedev.ru/case/

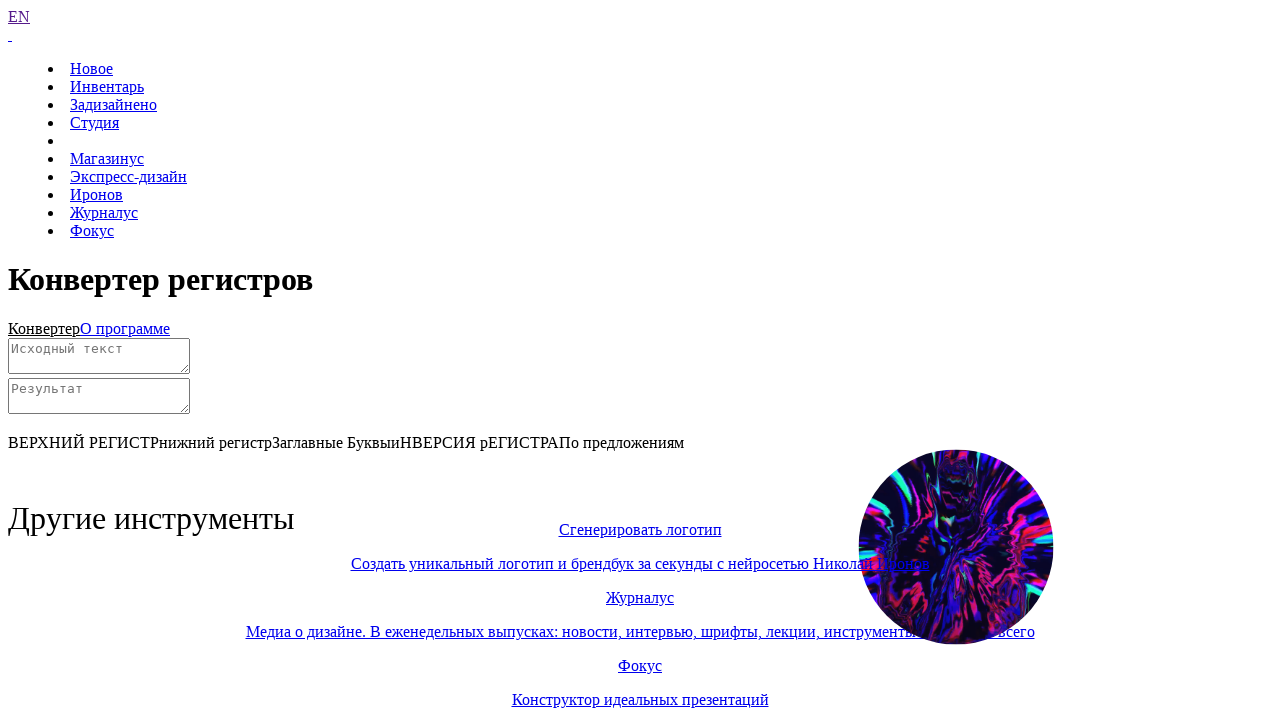

Scrolled down 1000px to view the converter
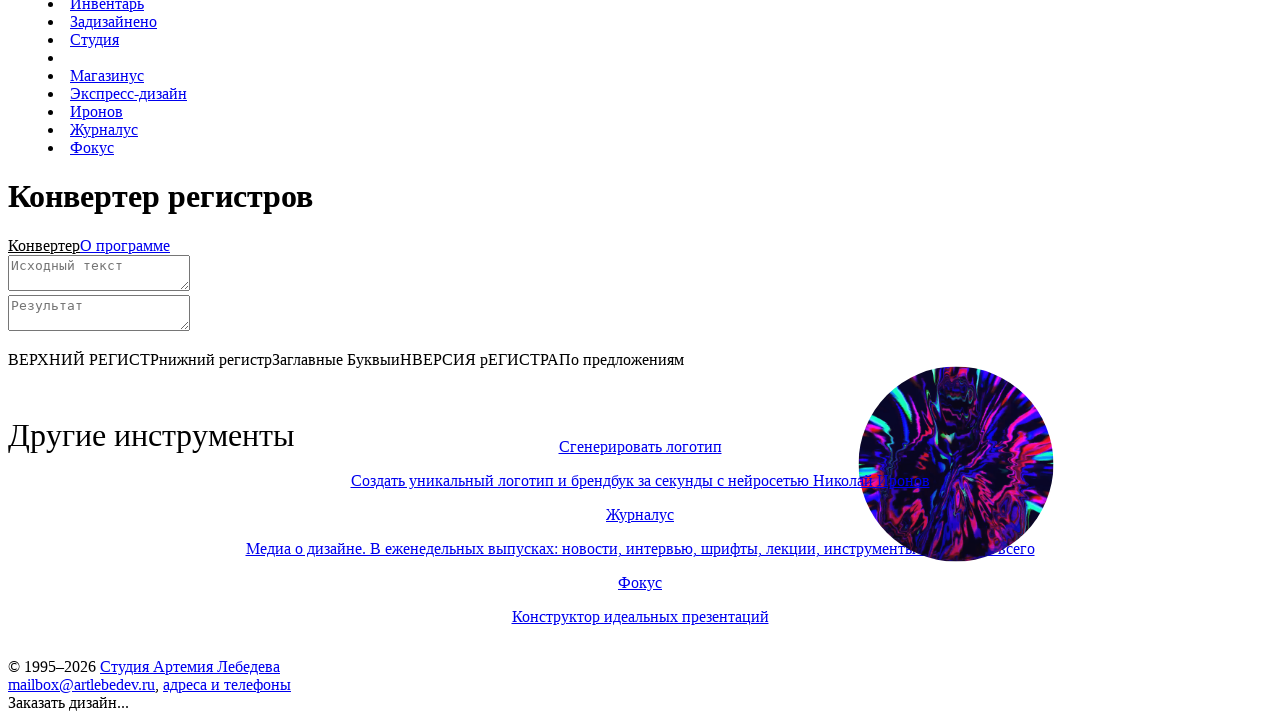

Filled source field with text: 'hello world' on #source
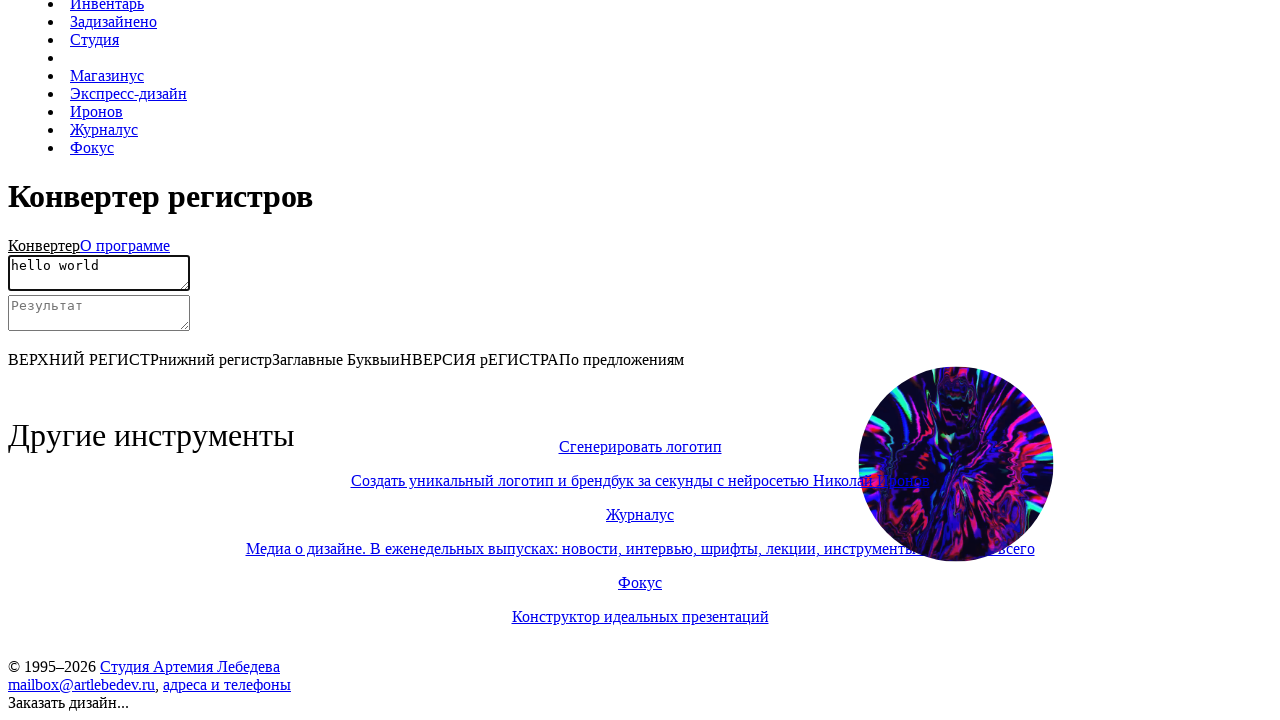

Filled source field with text: 'TEST CASE' on #source
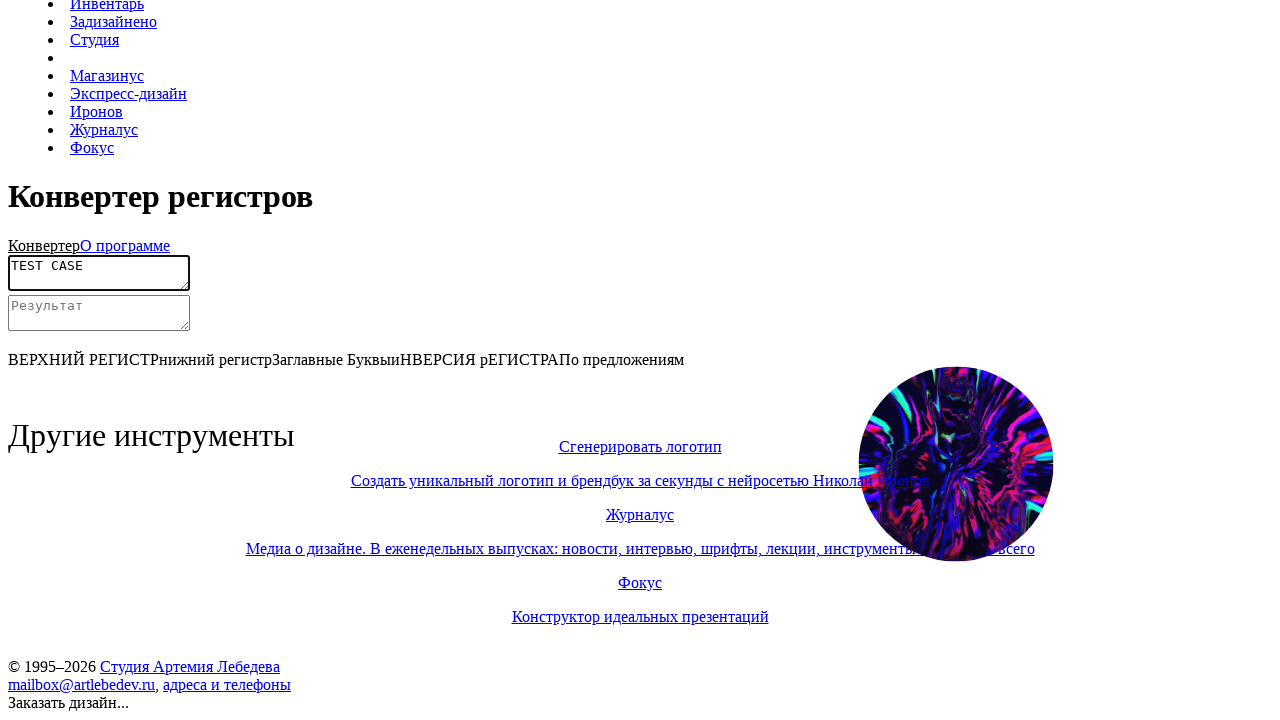

Filled source field with text: 'long text long text long text long text long text ...' on #source
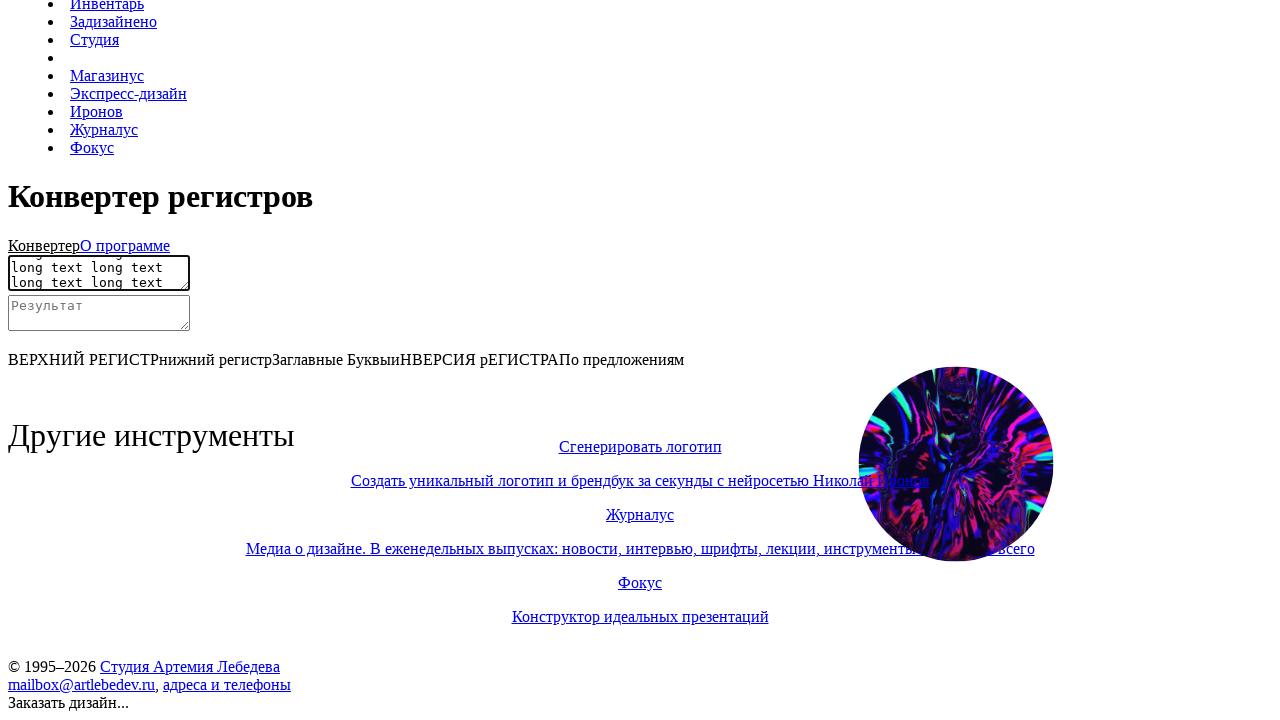

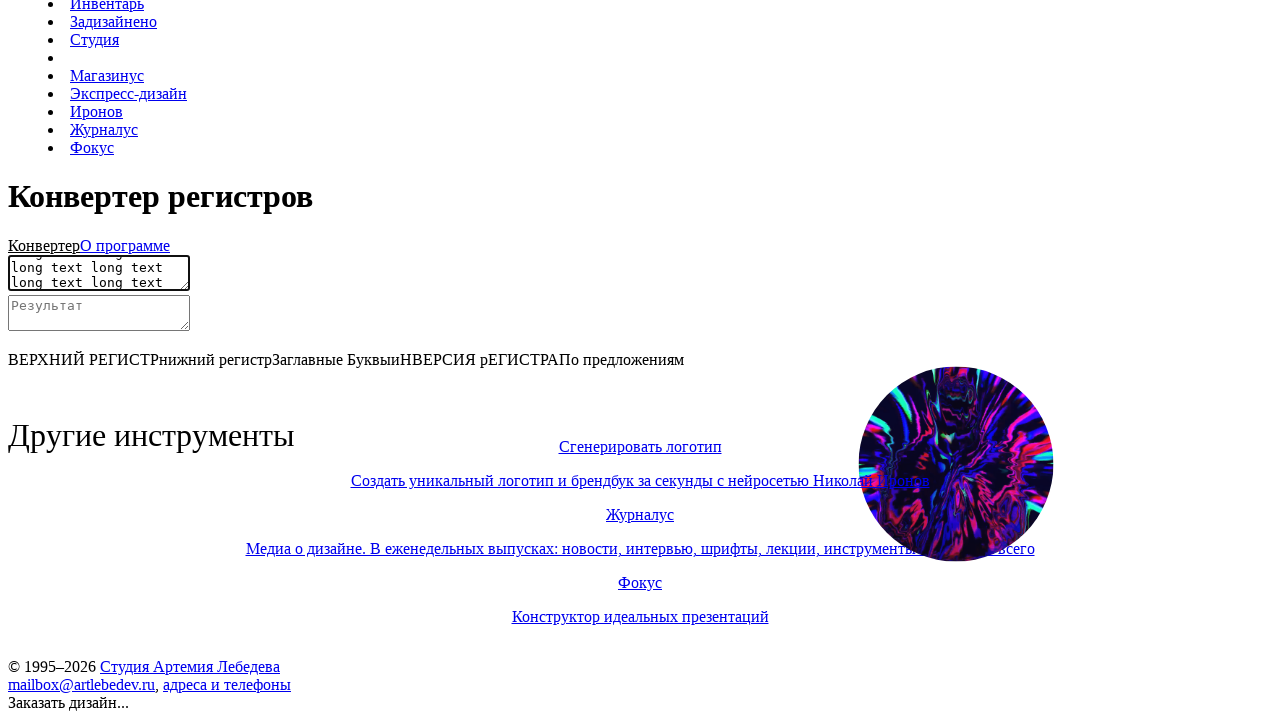